Opens the VWO application login page, maximizes the browser window, and verifies that the page title is "Login - VWO"

Starting URL: https://app.vwo.com

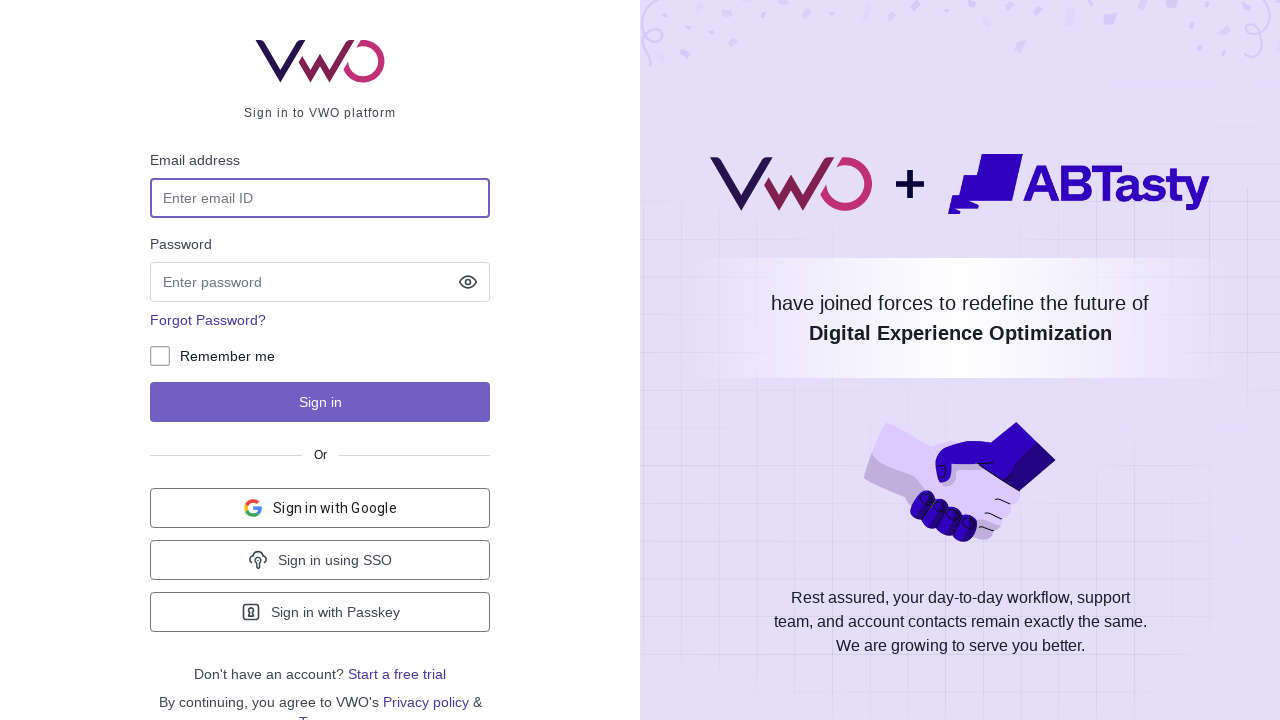

Set viewport size to 1920x1080 to maximize browser window
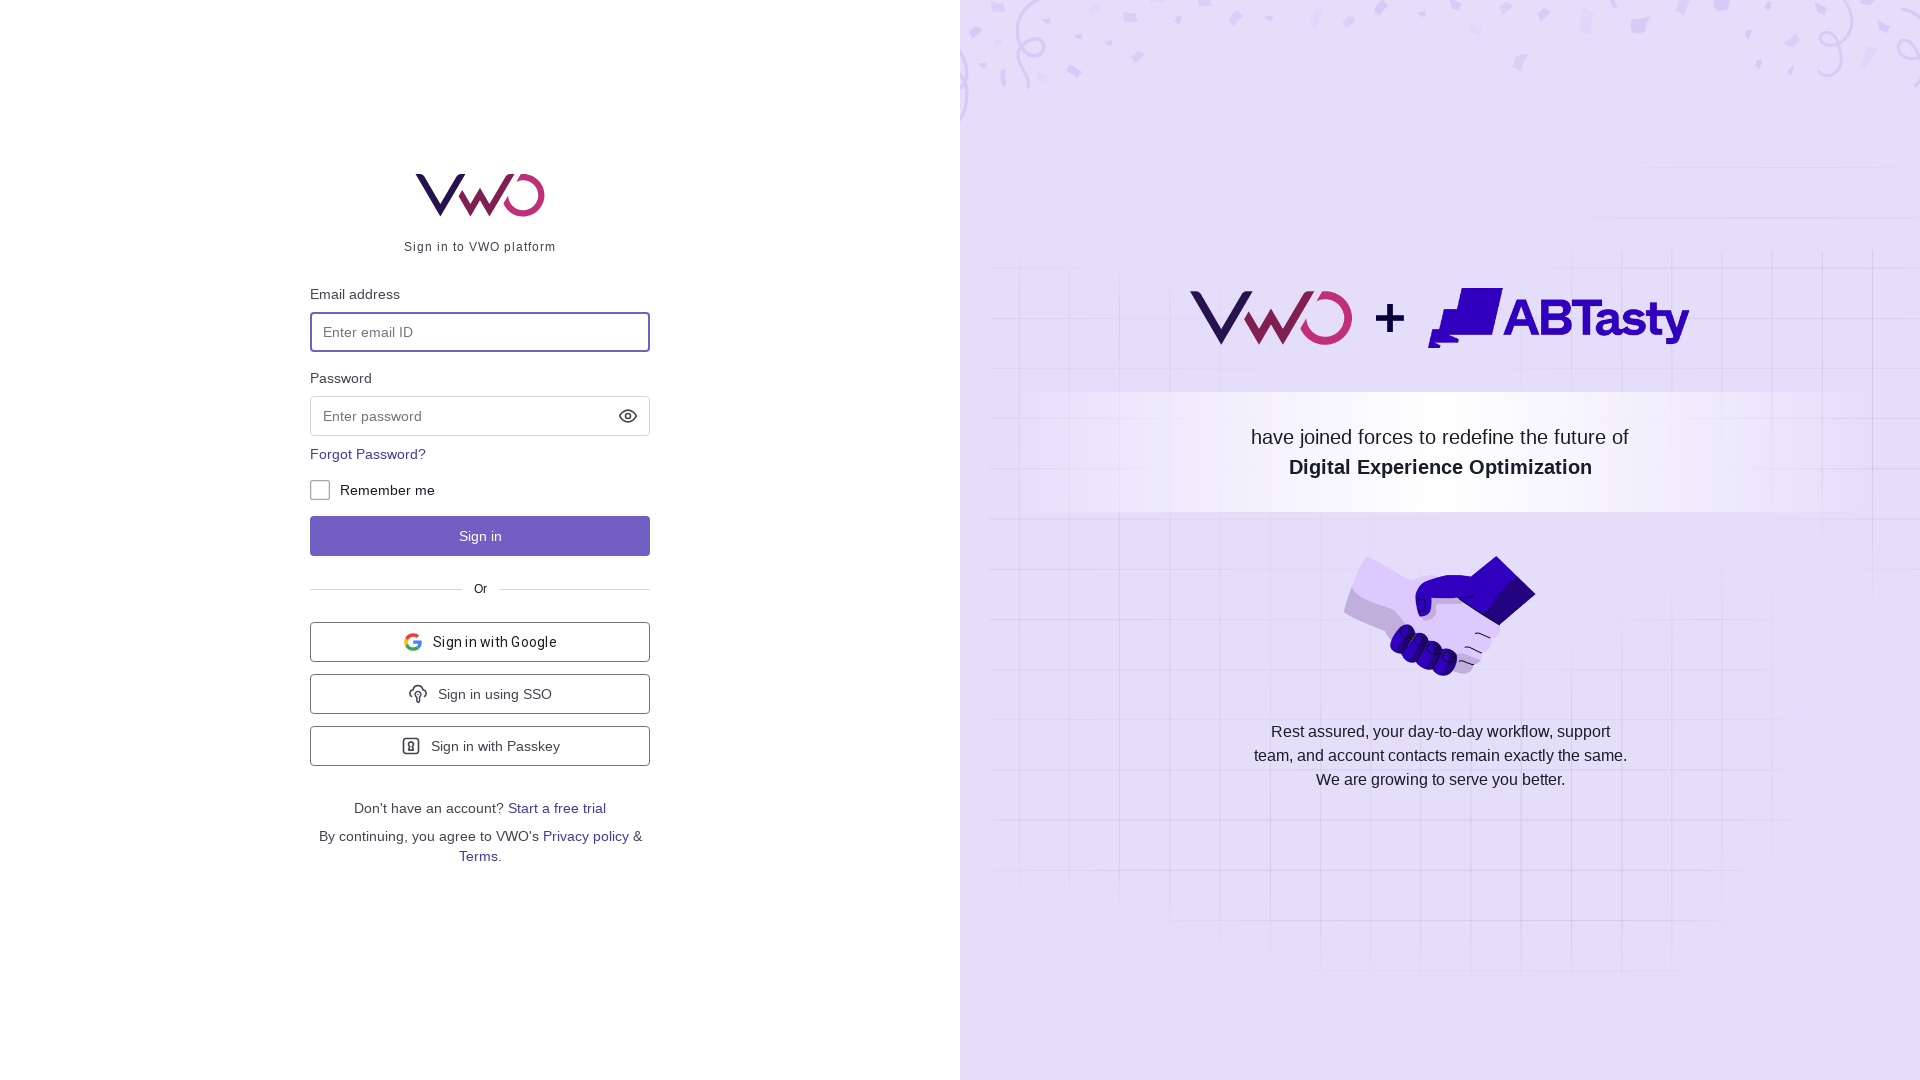

Waited for page to reach domcontentloaded state
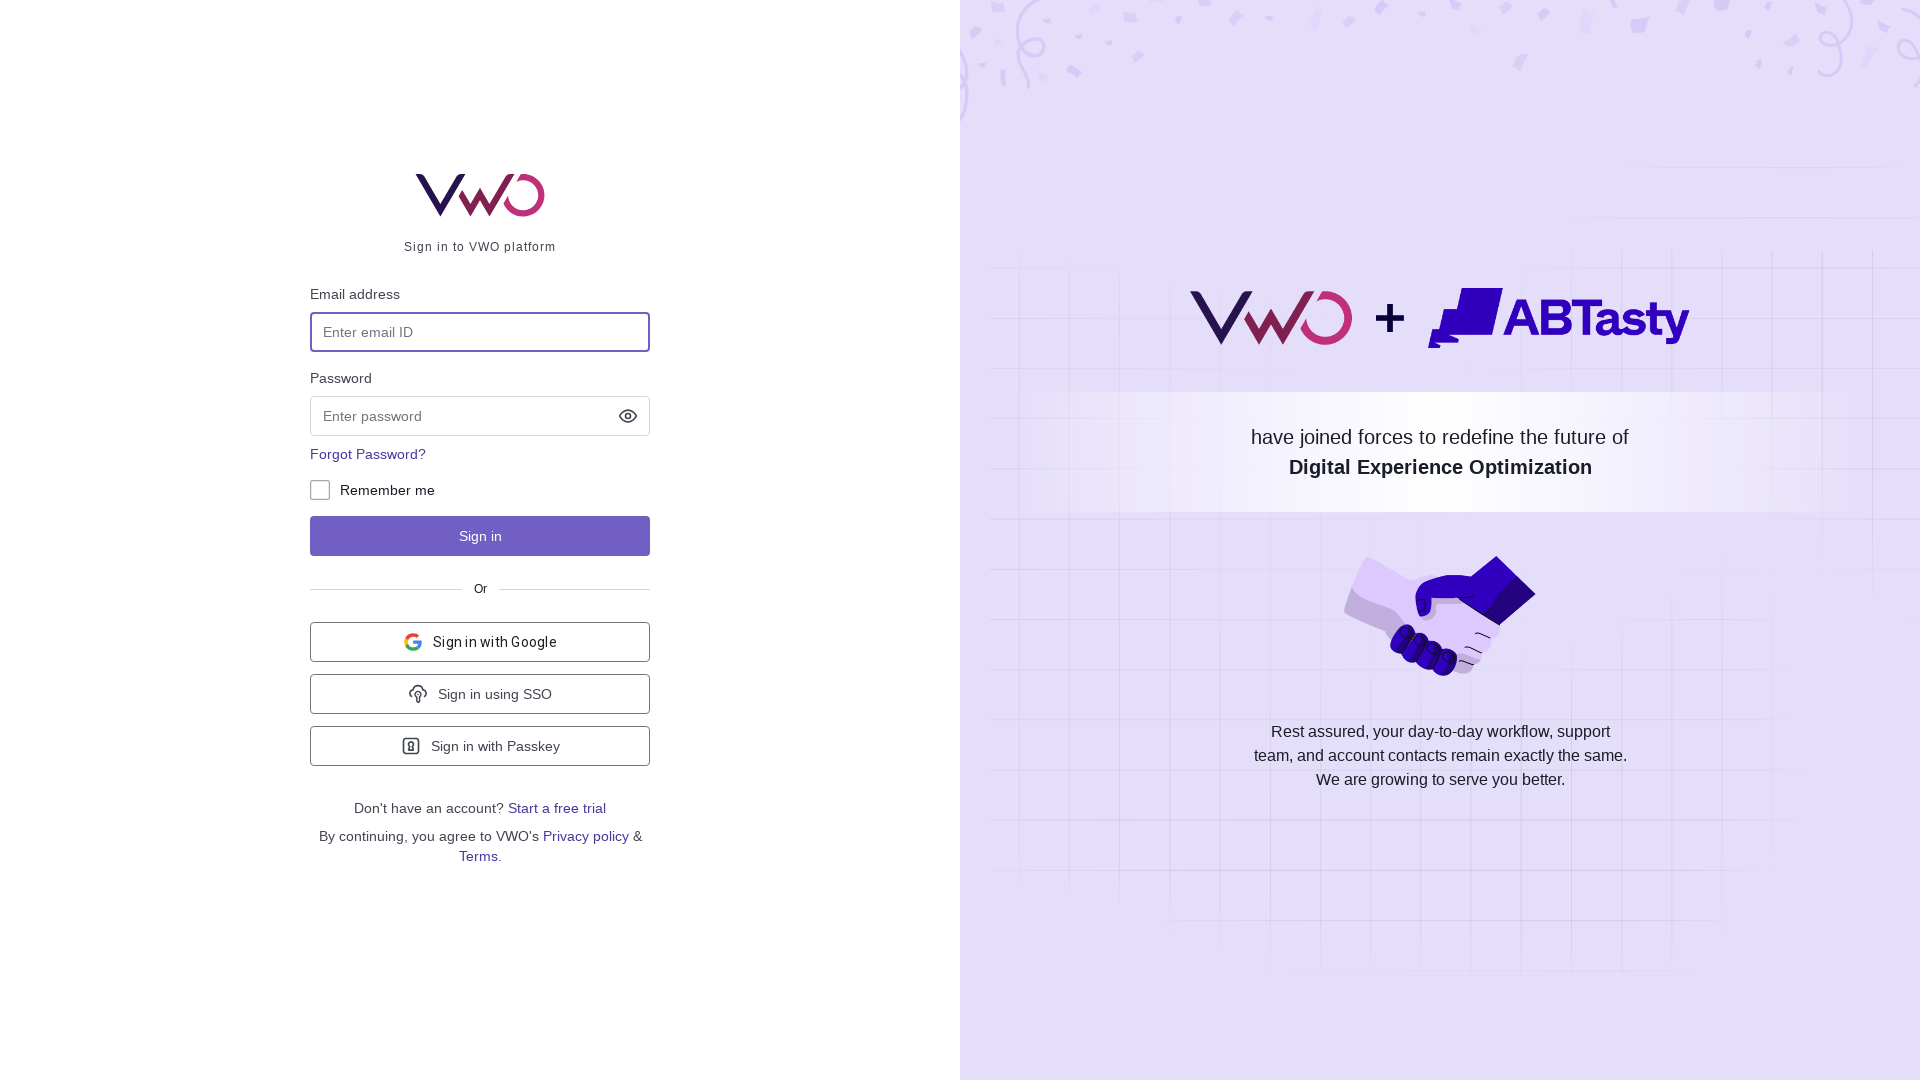

Verified that page title is 'Login - VWO'
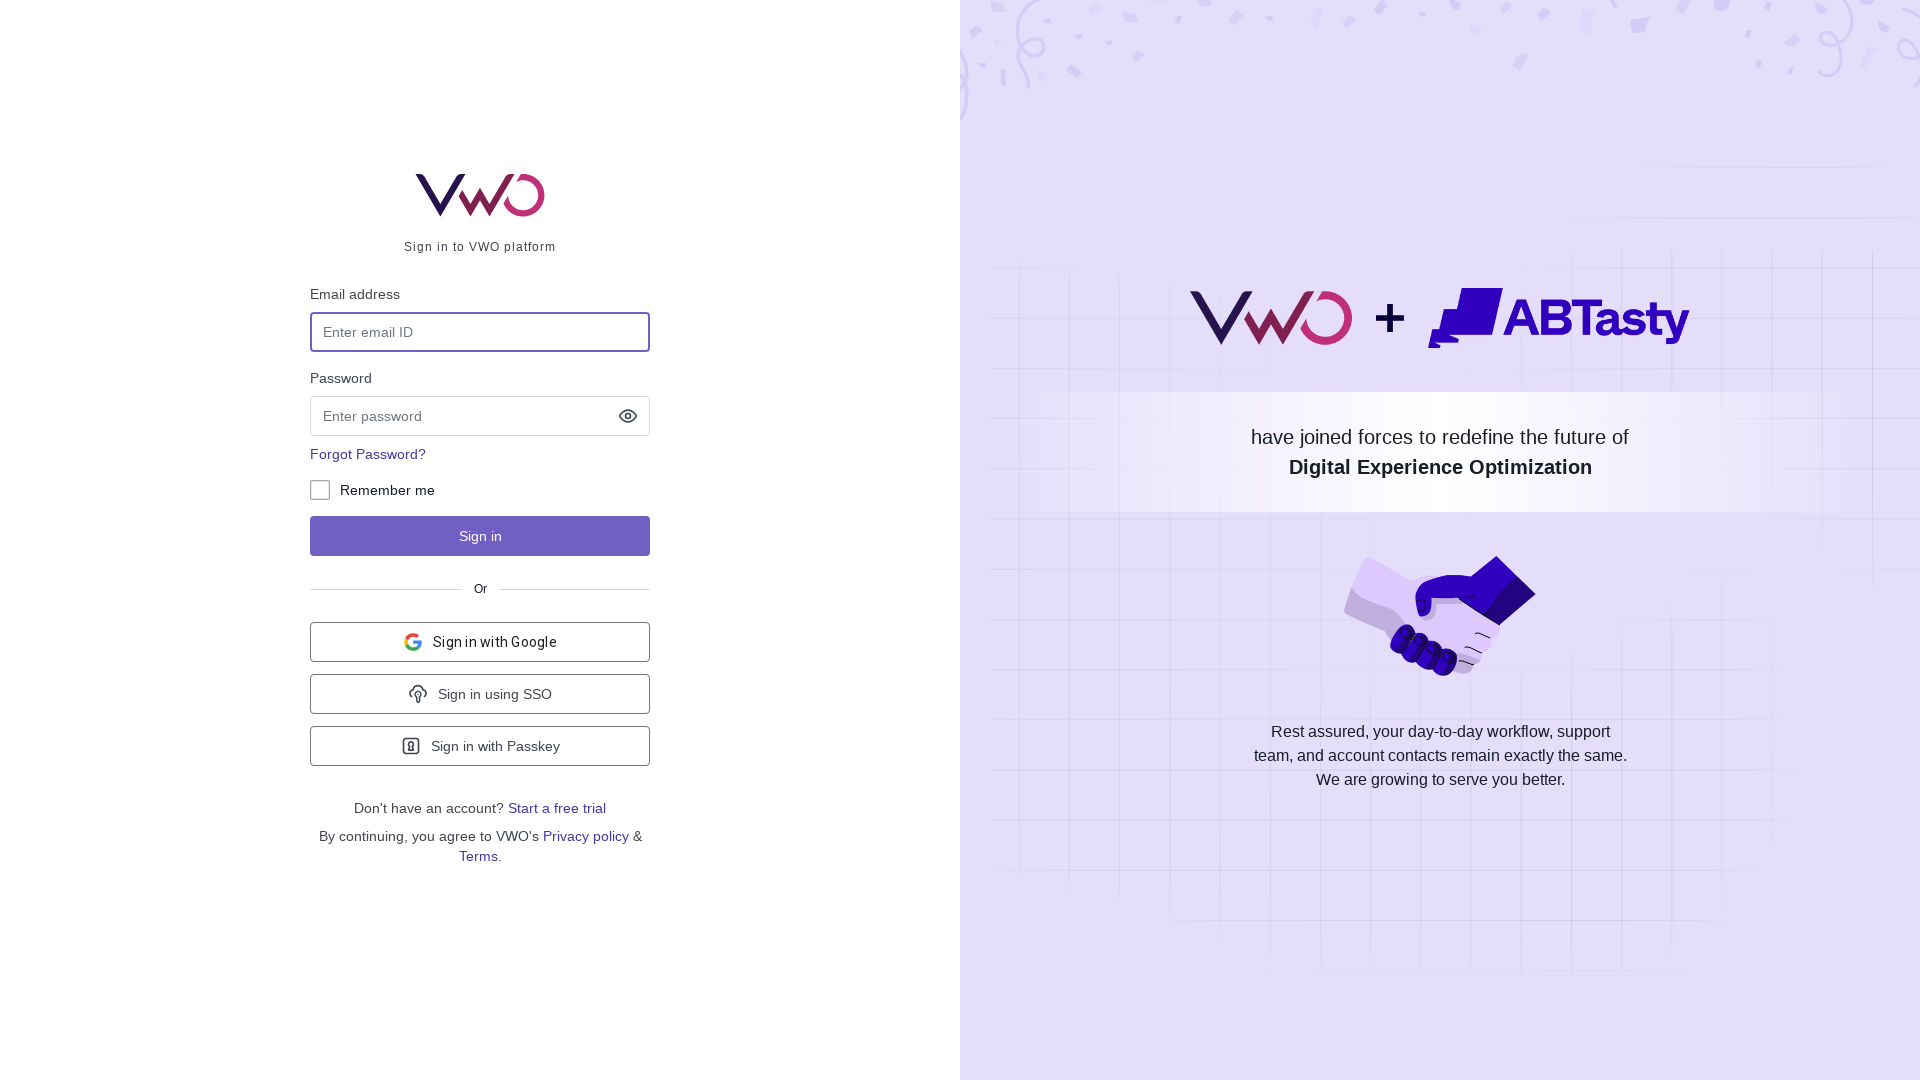

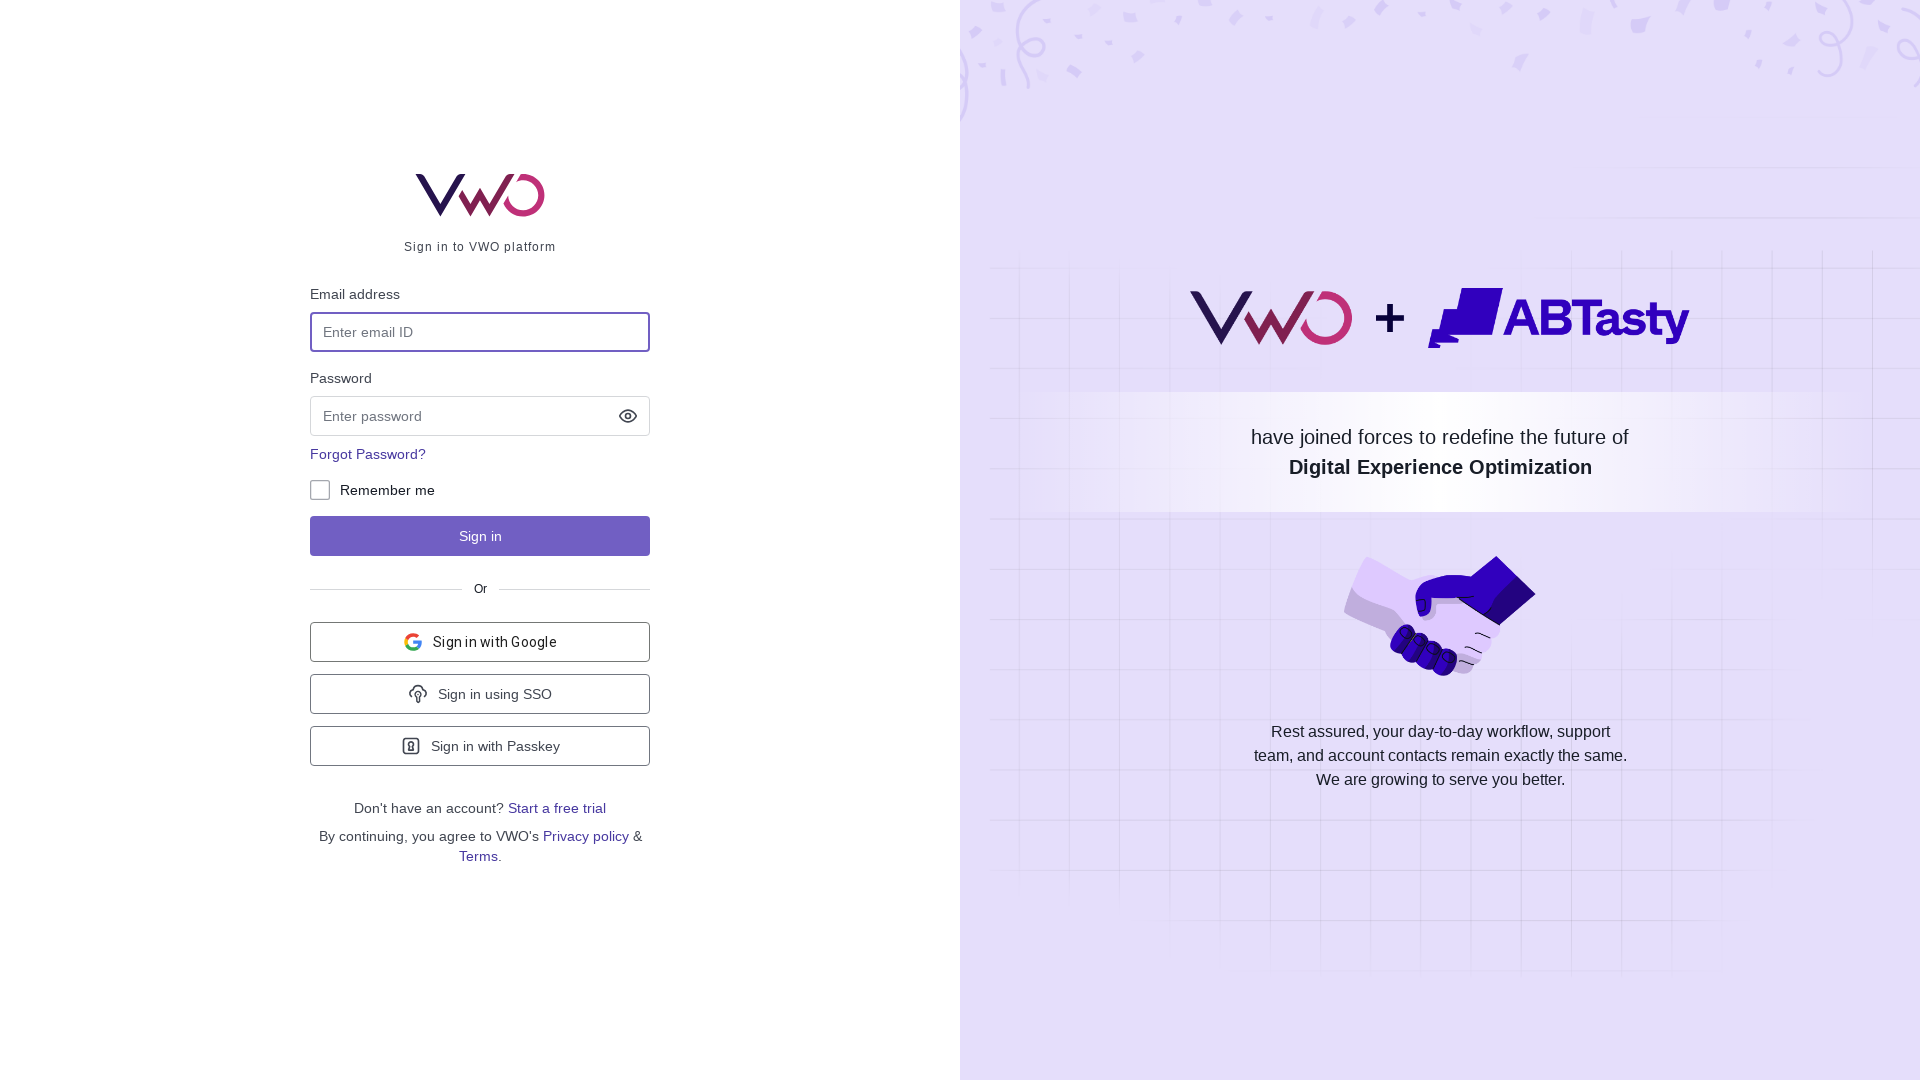